Tests mouse hover and click functionality on a text field container element

Starting URL: https://demoqa.com/tool-tips

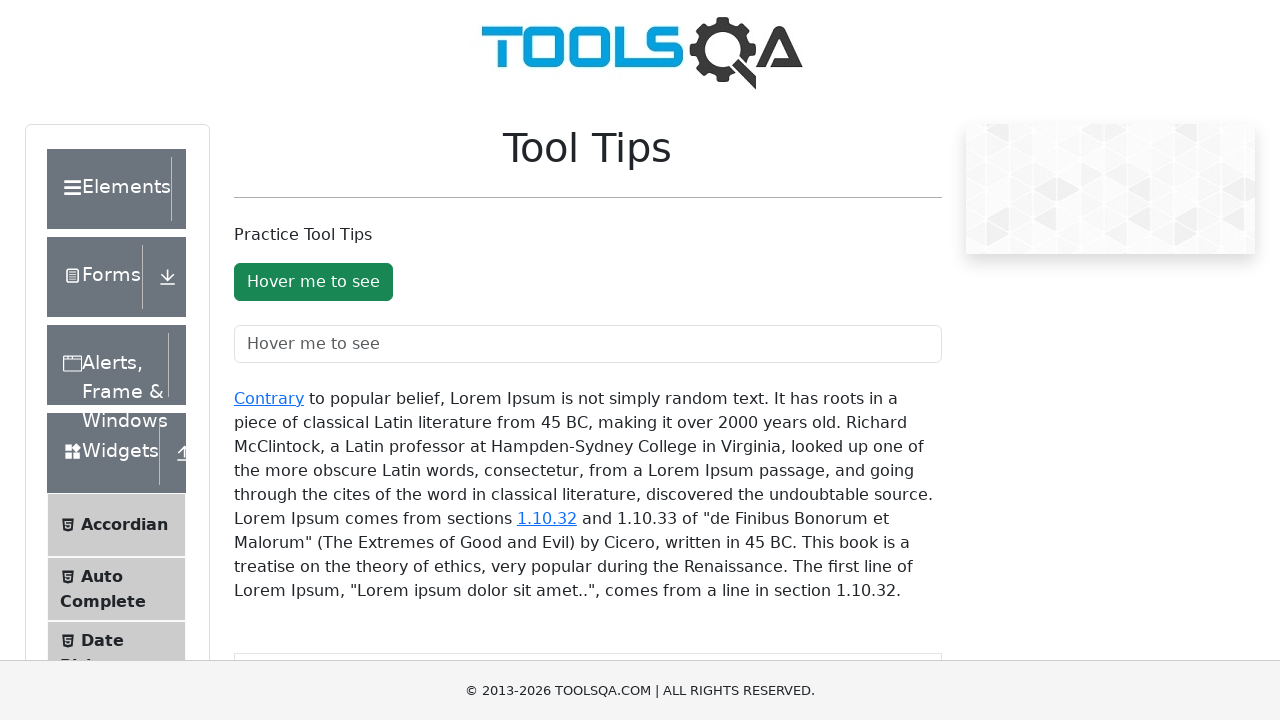

Located text field container element
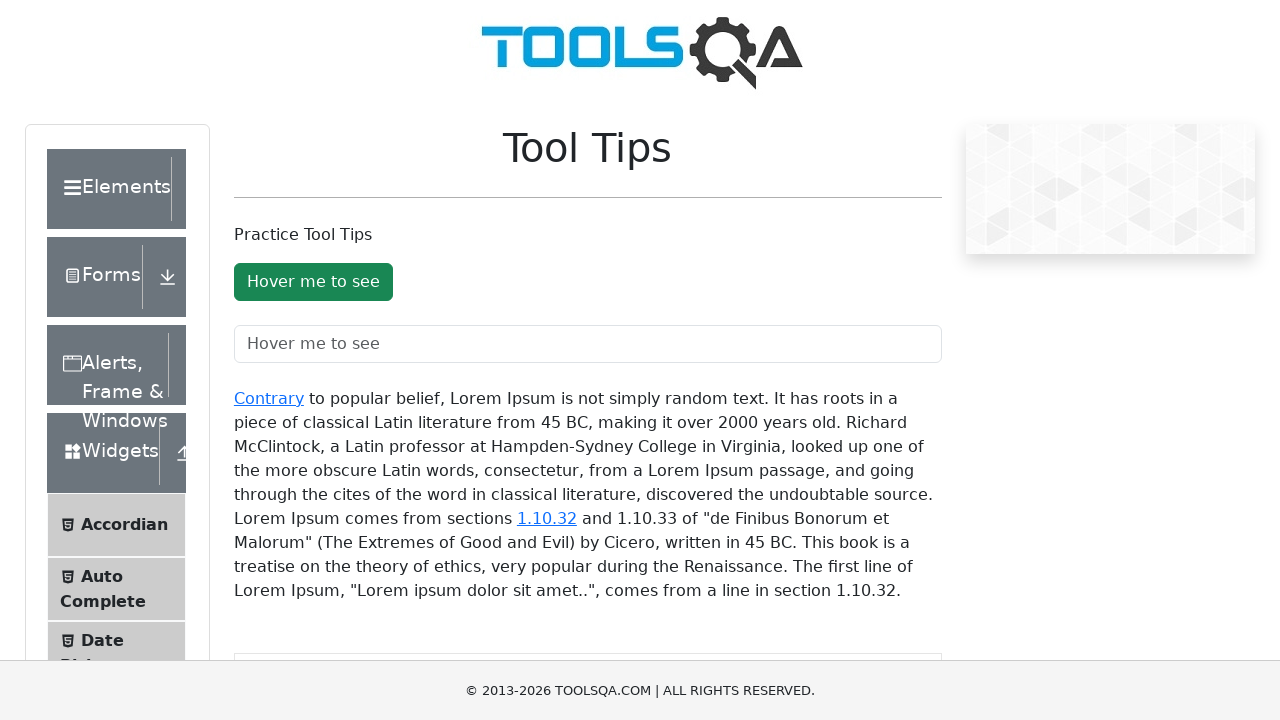

Hovered over text field container at (588, 344) on #texFieldToolTopContainer
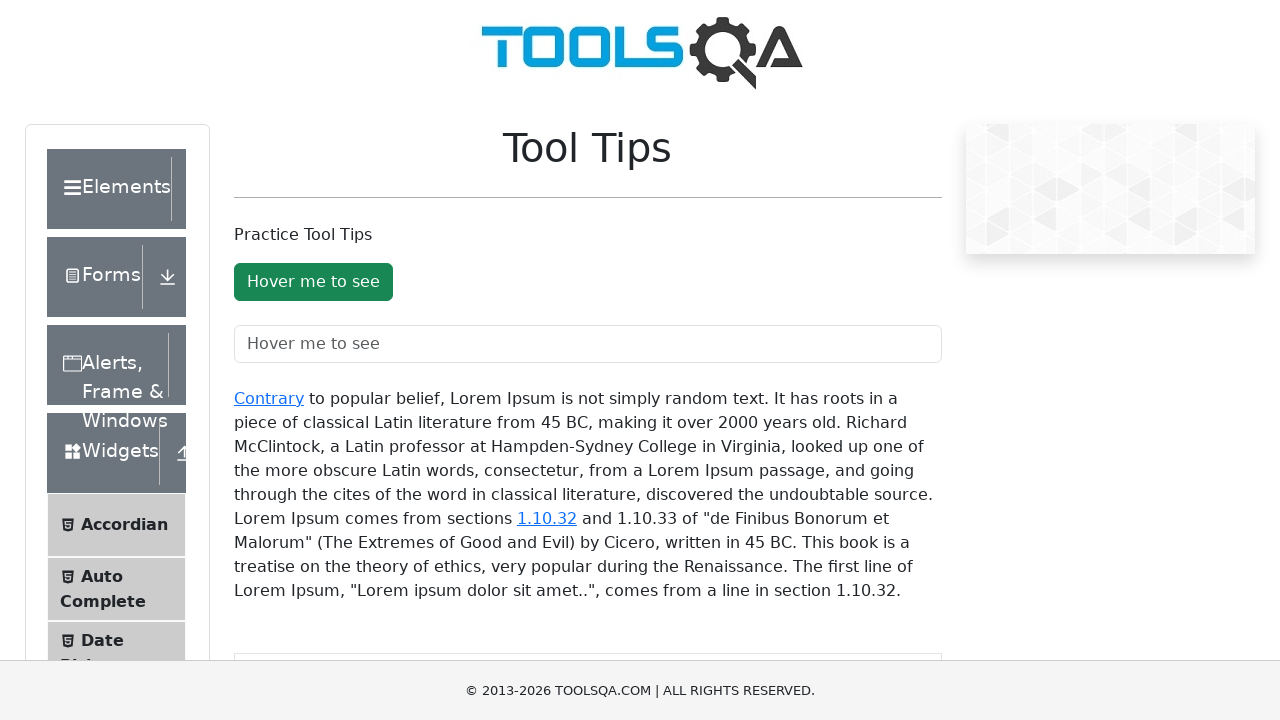

Clicked on text field container at (588, 344) on #texFieldToolTopContainer
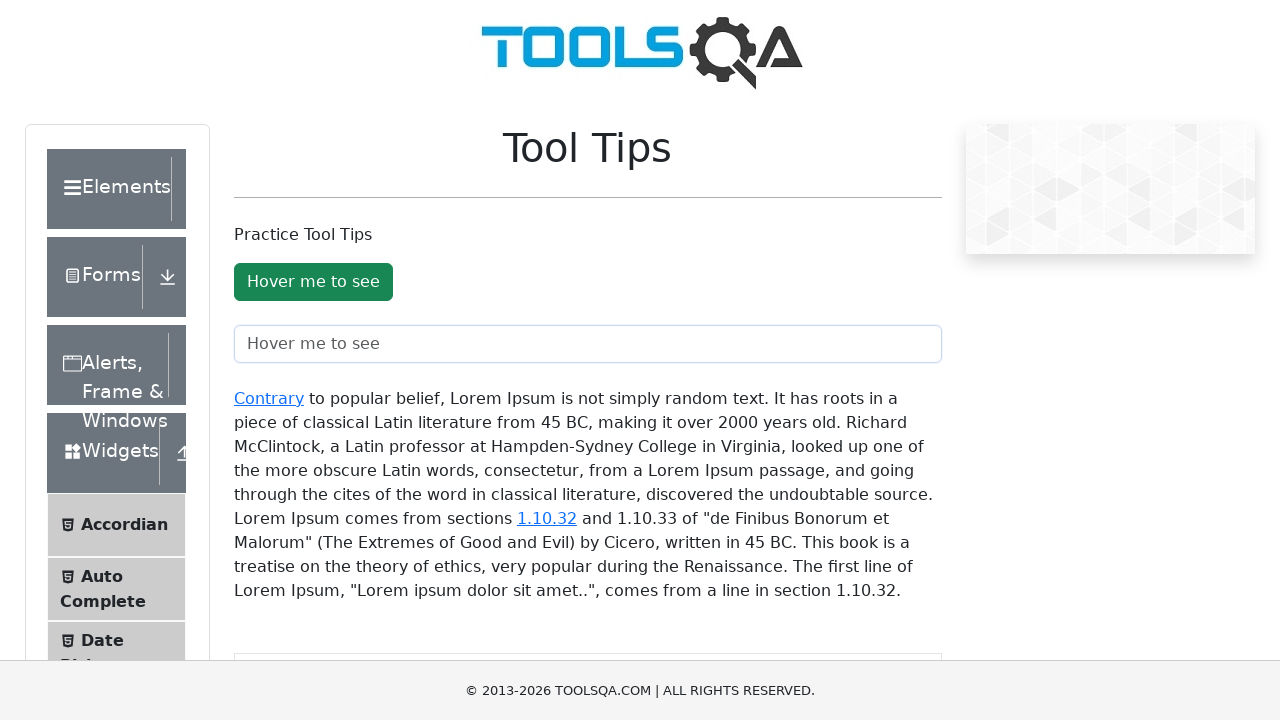

Text field became visible after hover and click
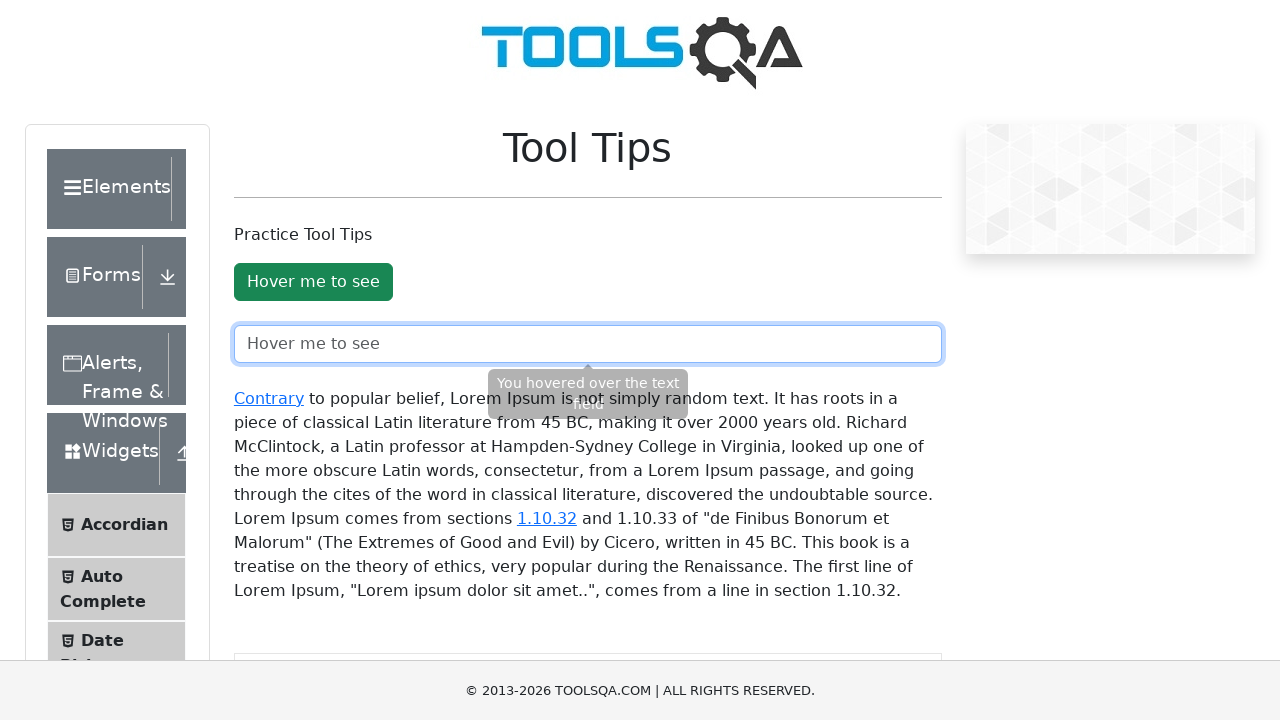

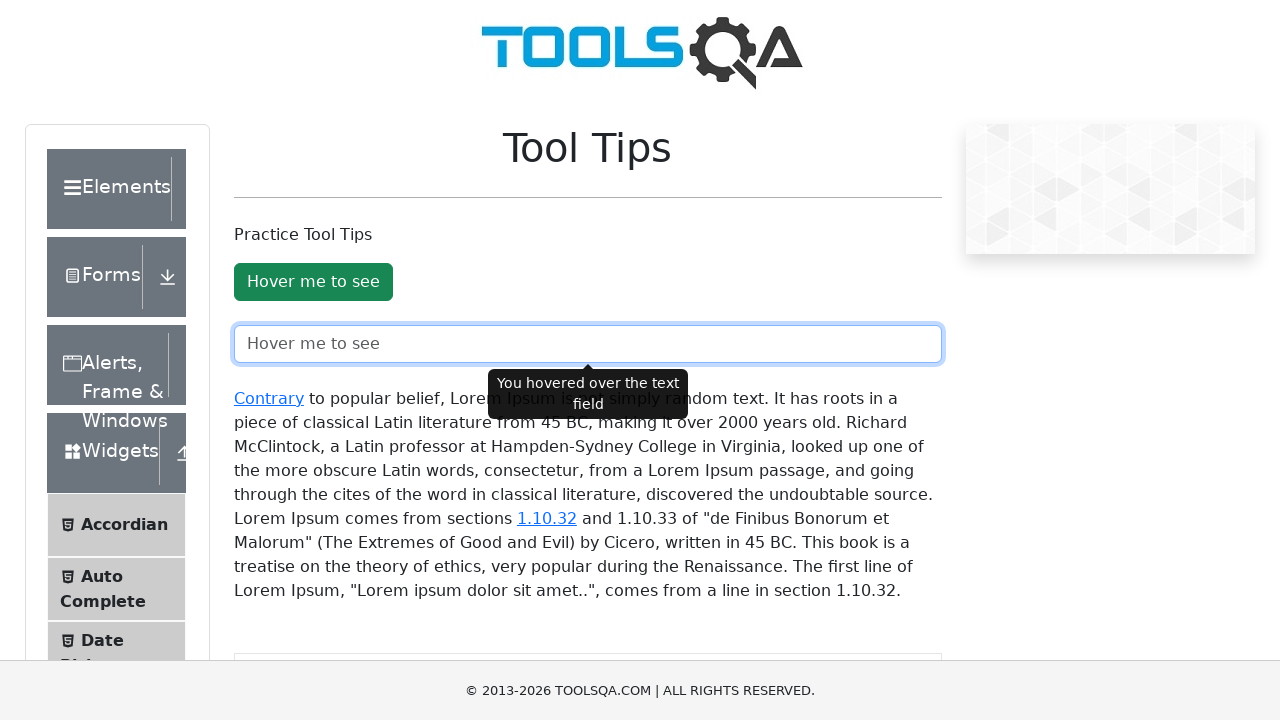